Tests link navigation on a practice automation page by counting links in different sections (footer, first row) and opening multiple links in new tabs to verify they load correctly

Starting URL: https://rahulshettyacademy.com/AutomationPractice/

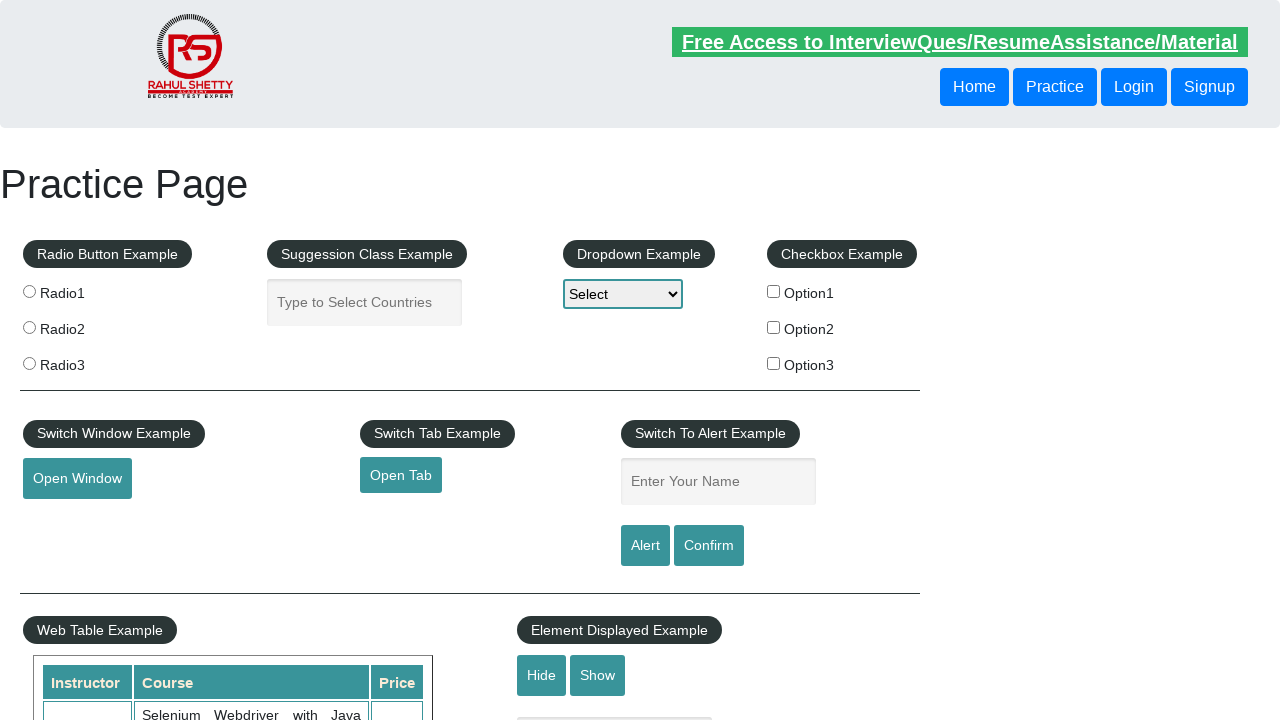

Located all links on the page
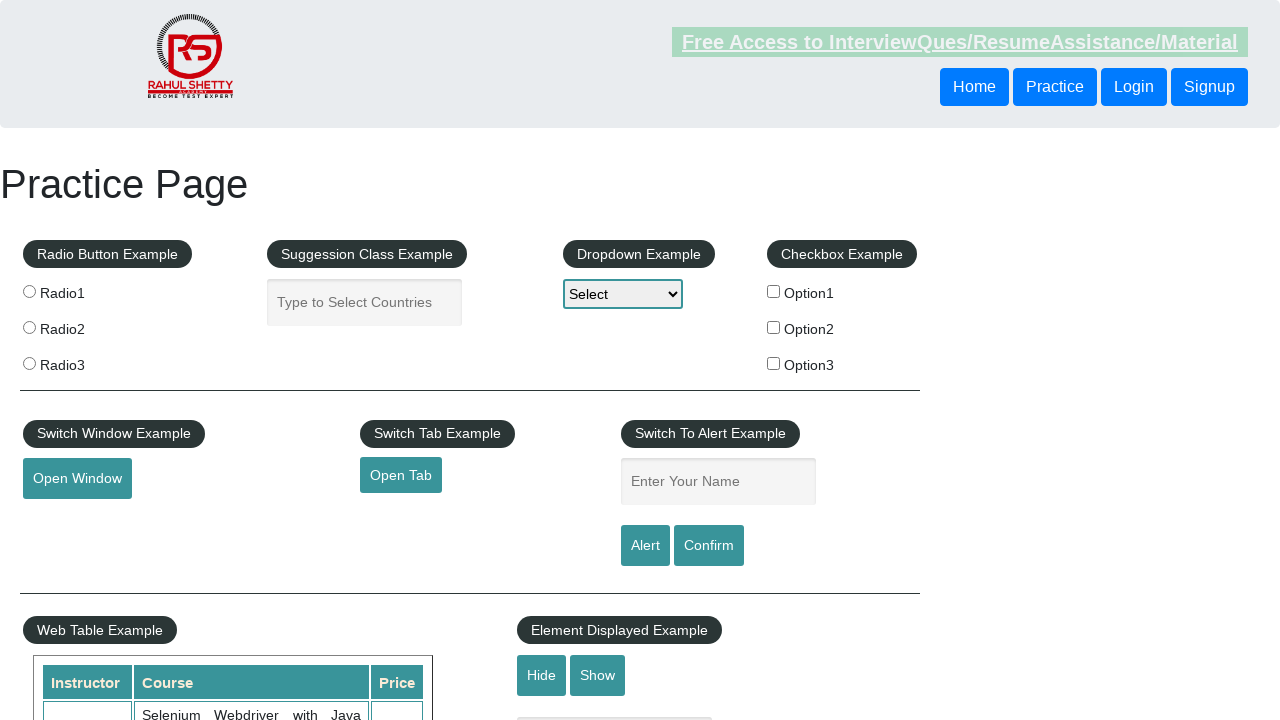

Found total of 27 links on page
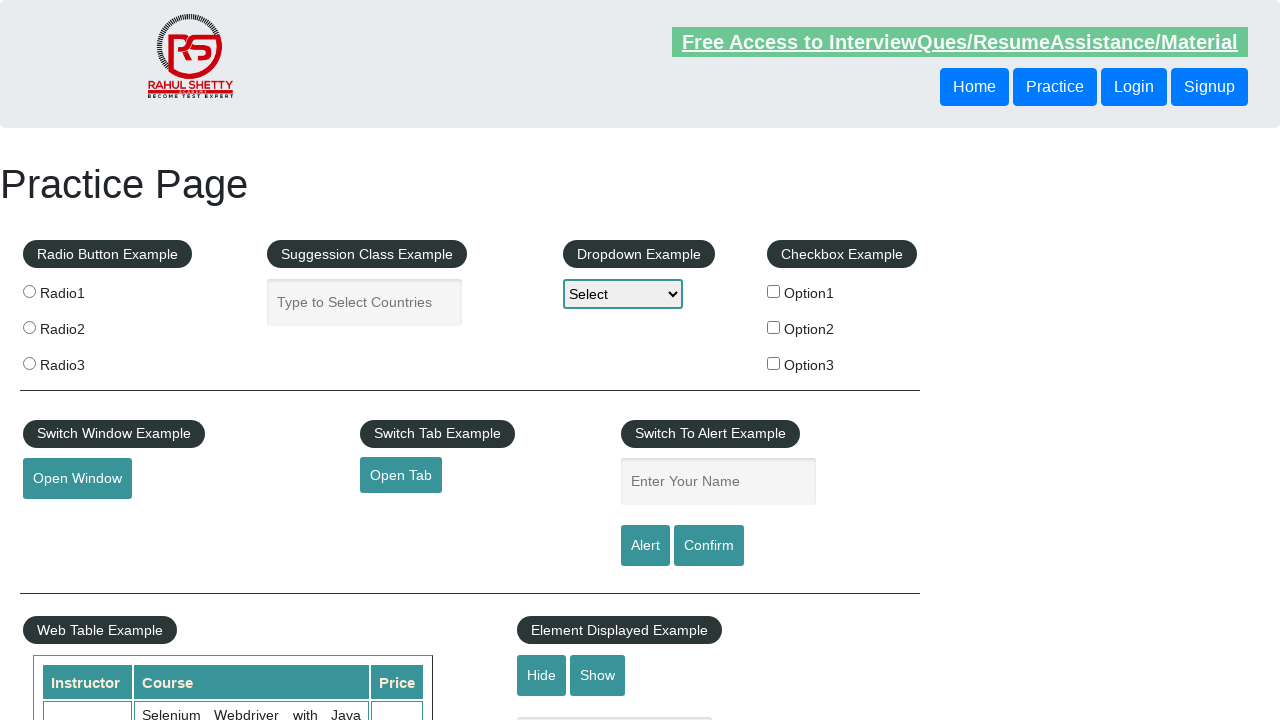

Retrieved and printed text from all links
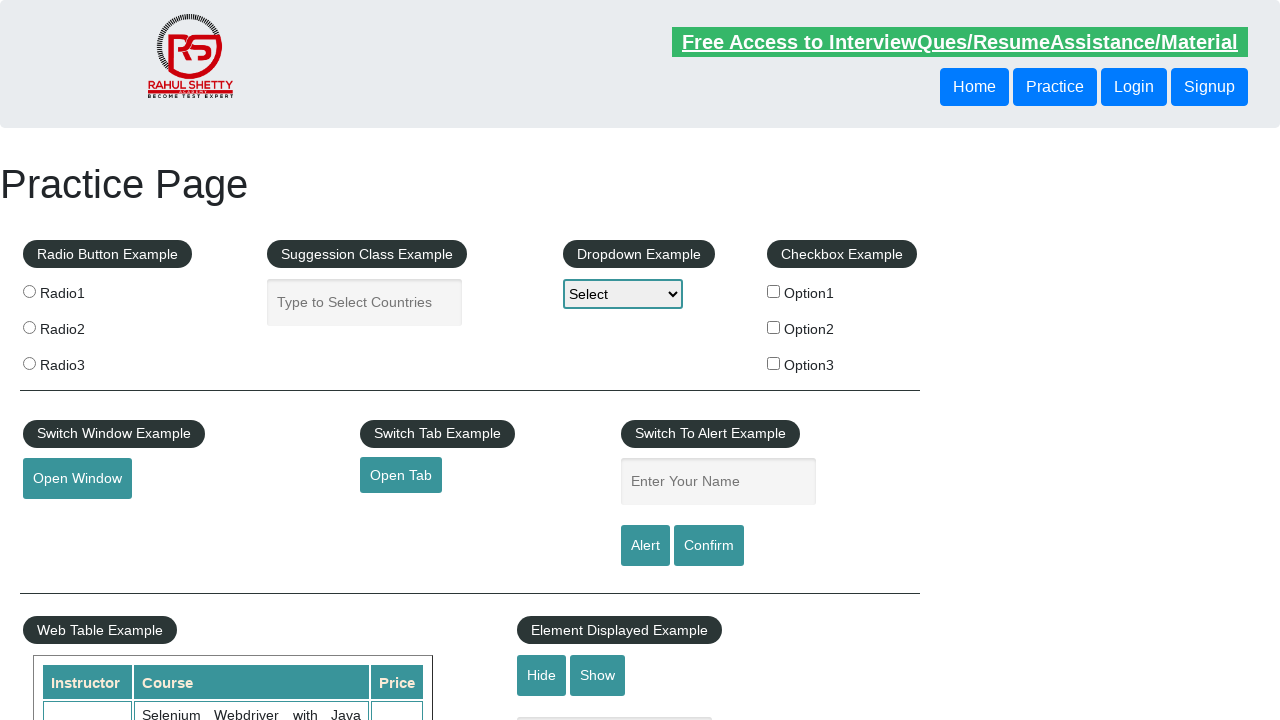

Located footer section with id 'gf-BIG'
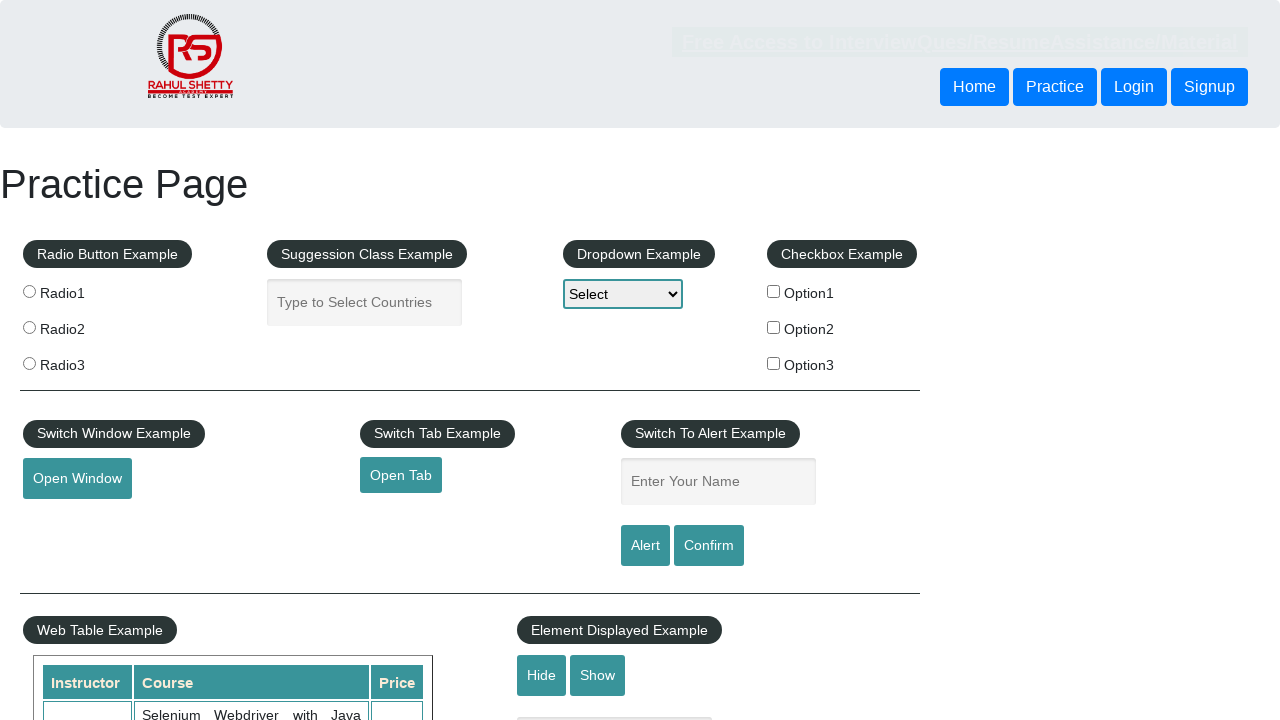

Found 20 links in footer section
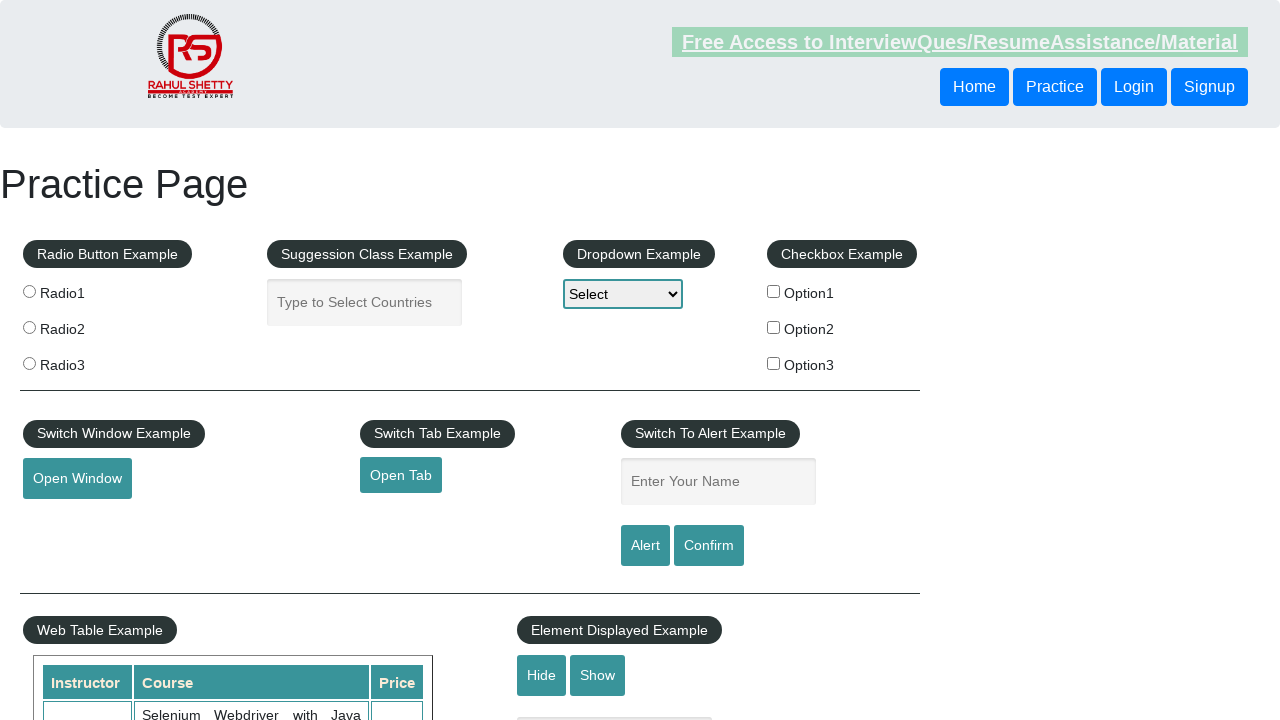

Located first column of footer table
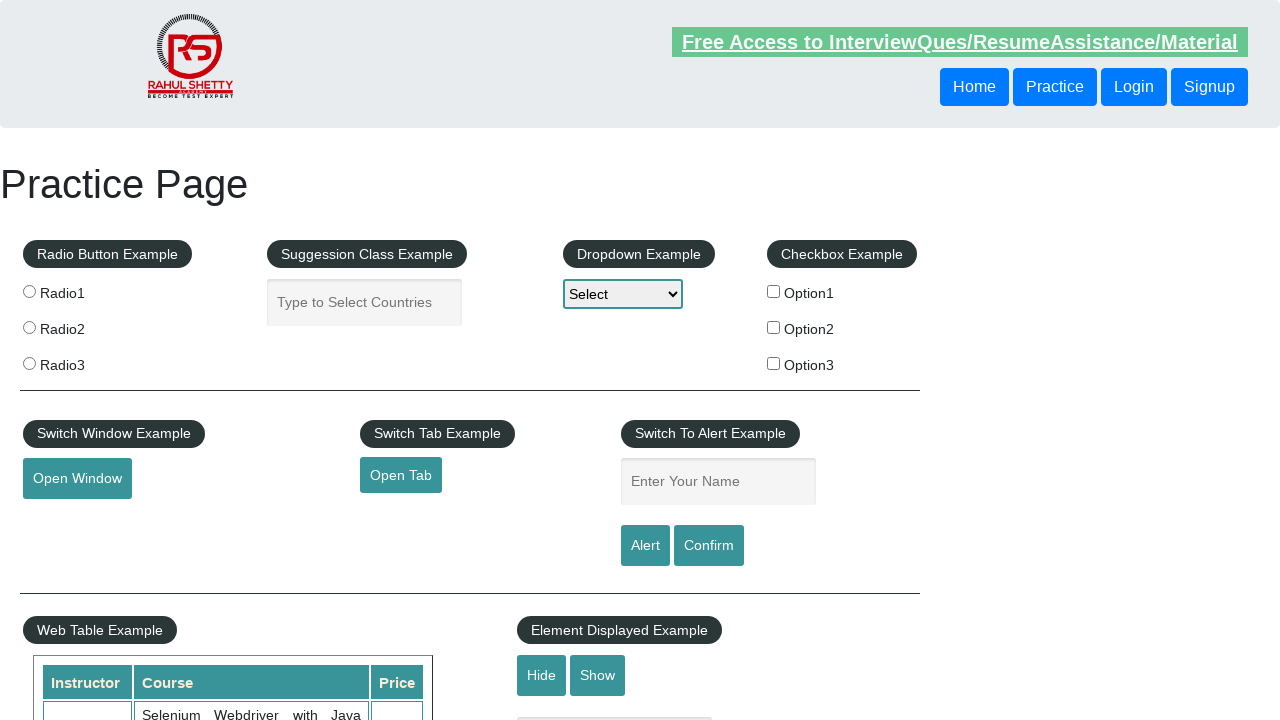

Found 5 links in first column
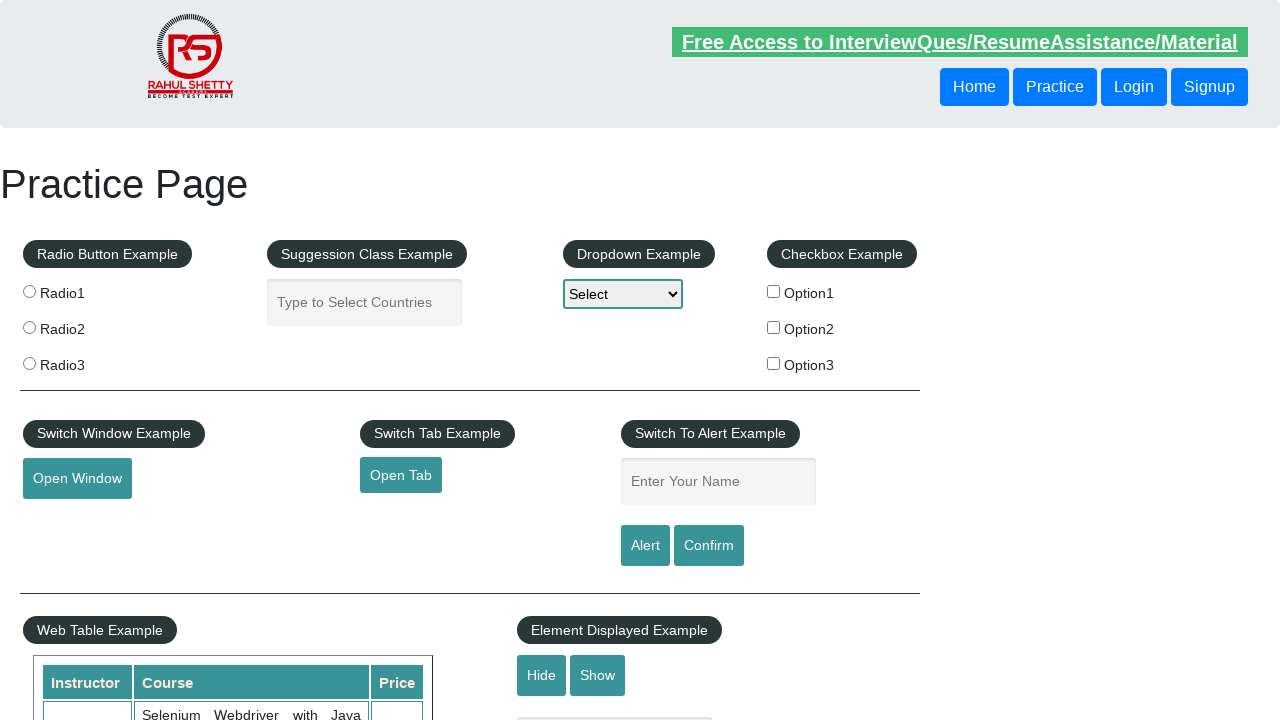

Located second column of footer table
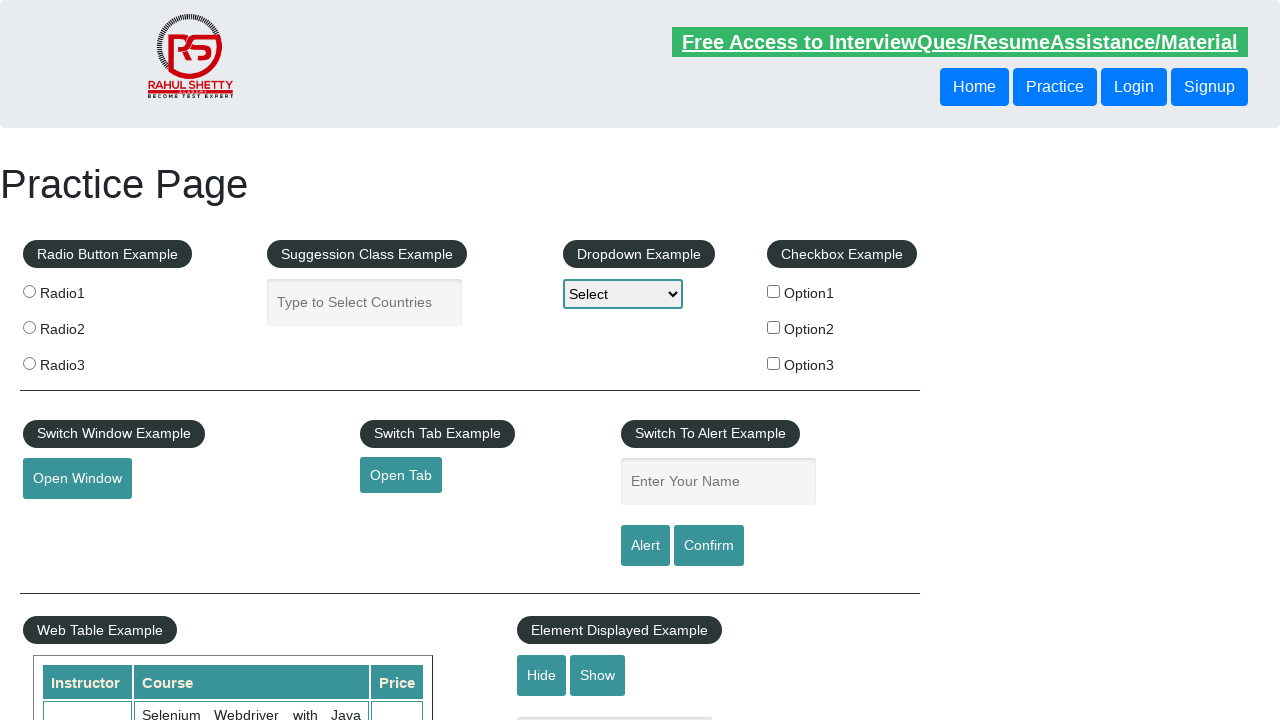

Found 5 links in second column
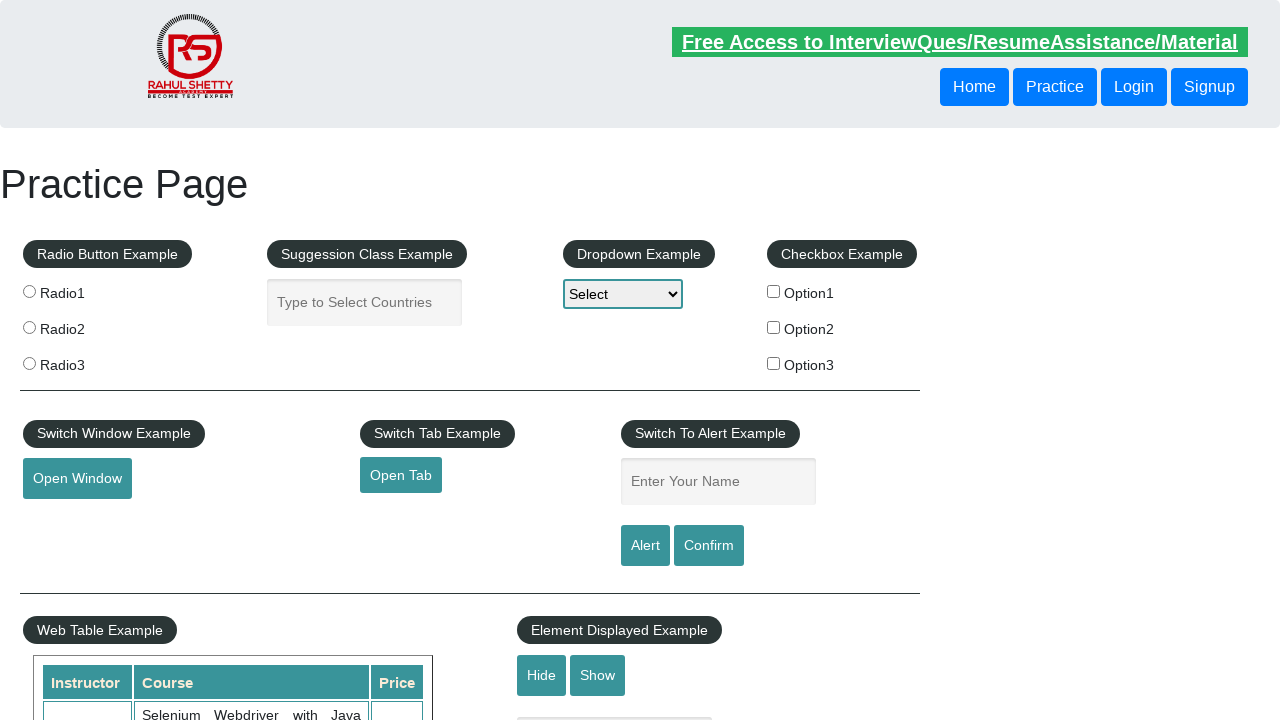

Opened link 1 from first column in new tab using Ctrl+Click at (68, 520) on #gf-BIG >> xpath=//table//tr//td[1]//ul >> a >> nth=1
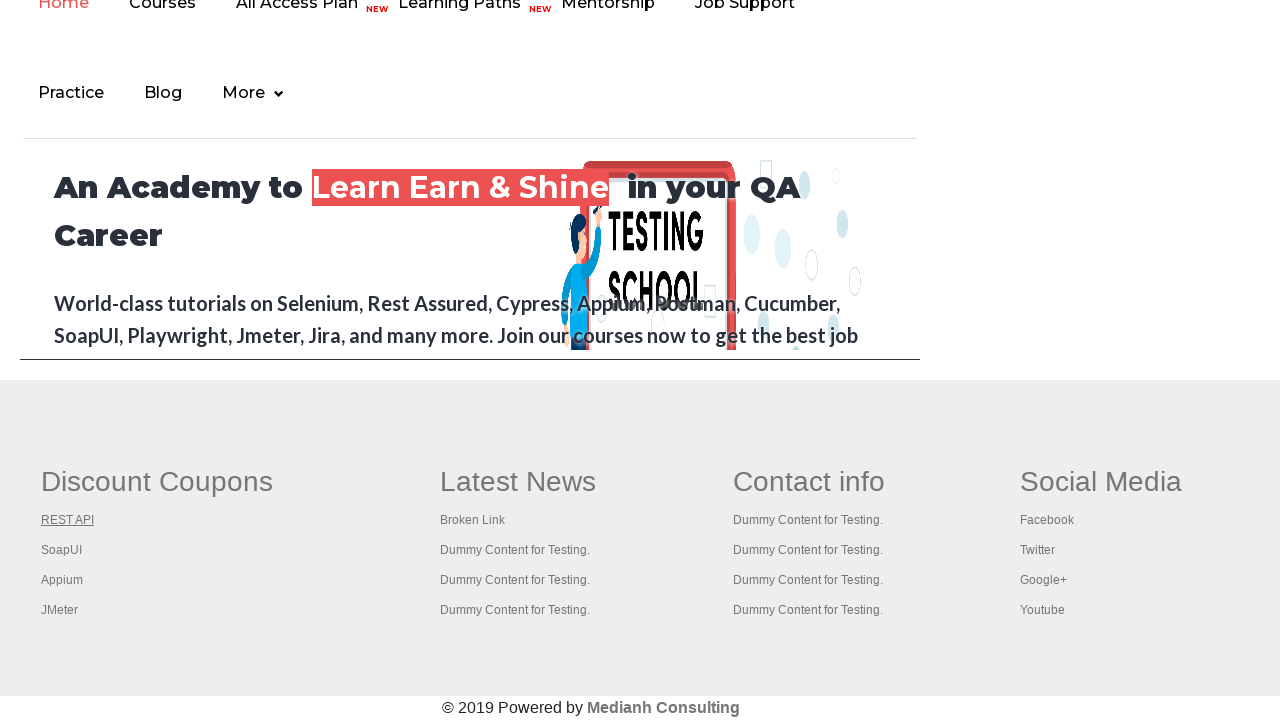

New tab 1 loaded completely
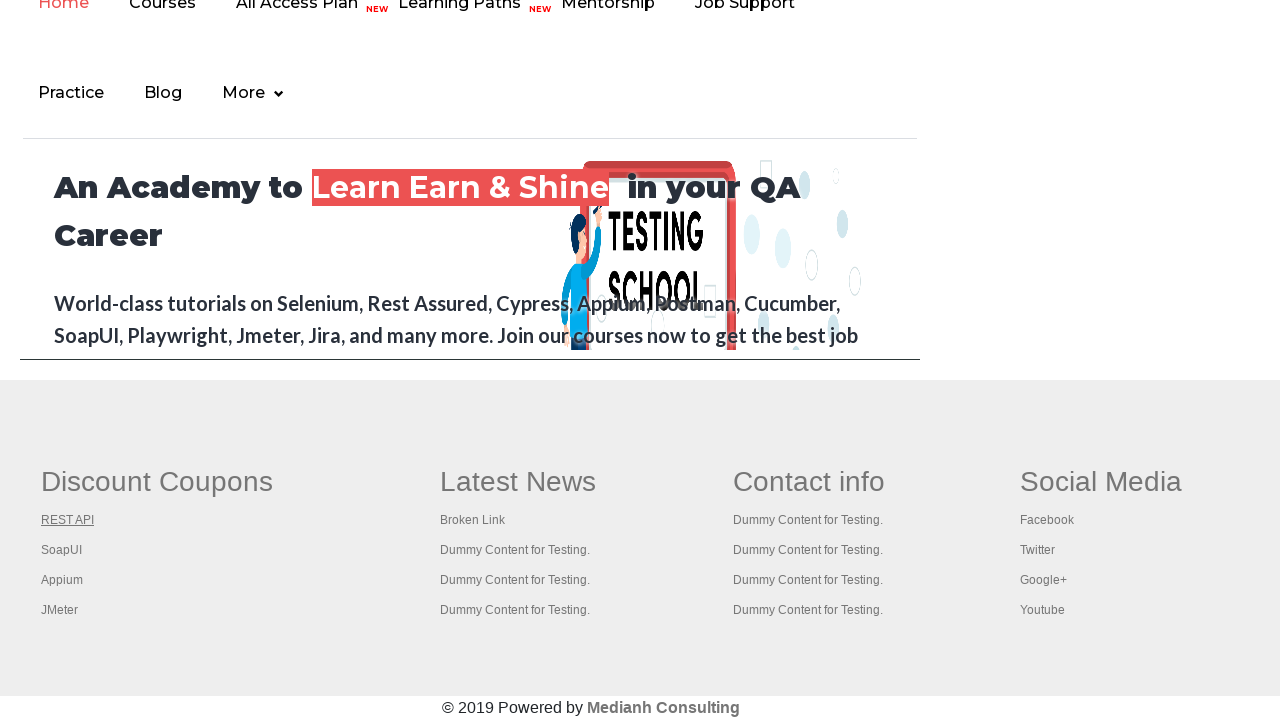

Retrieved title from tab 1: 'REST API Tutorial'
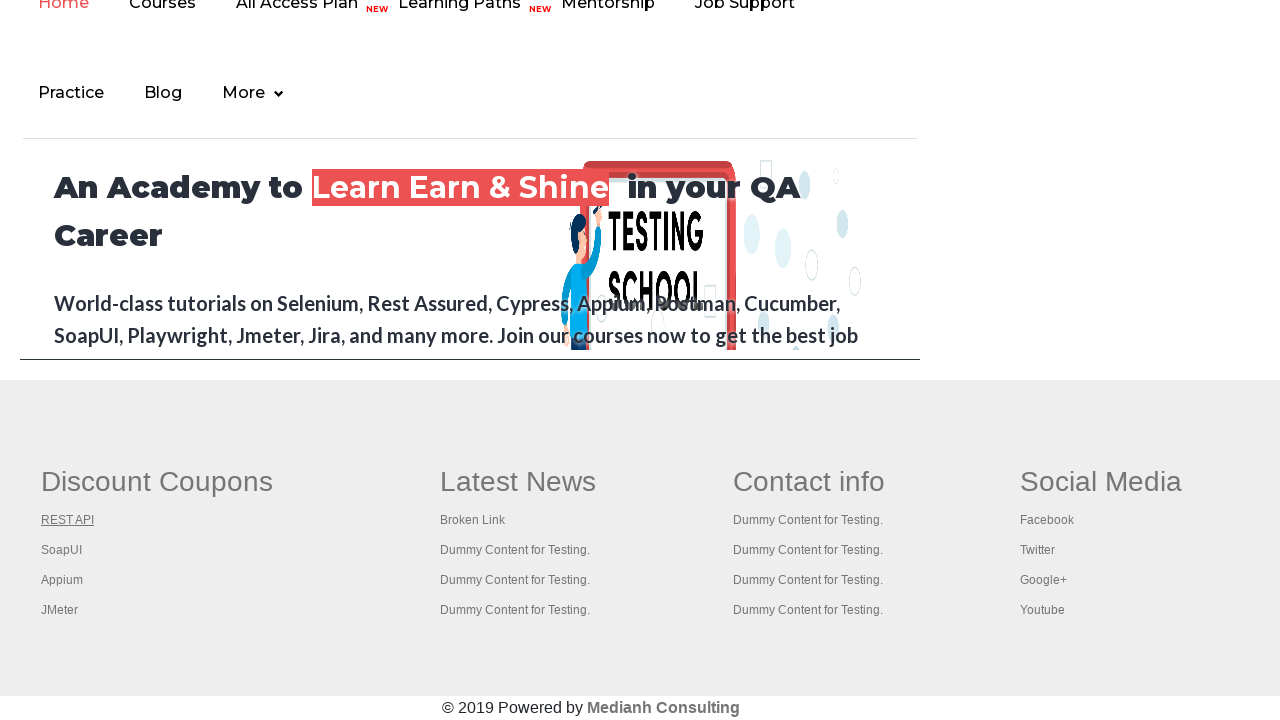

Closed tab 1
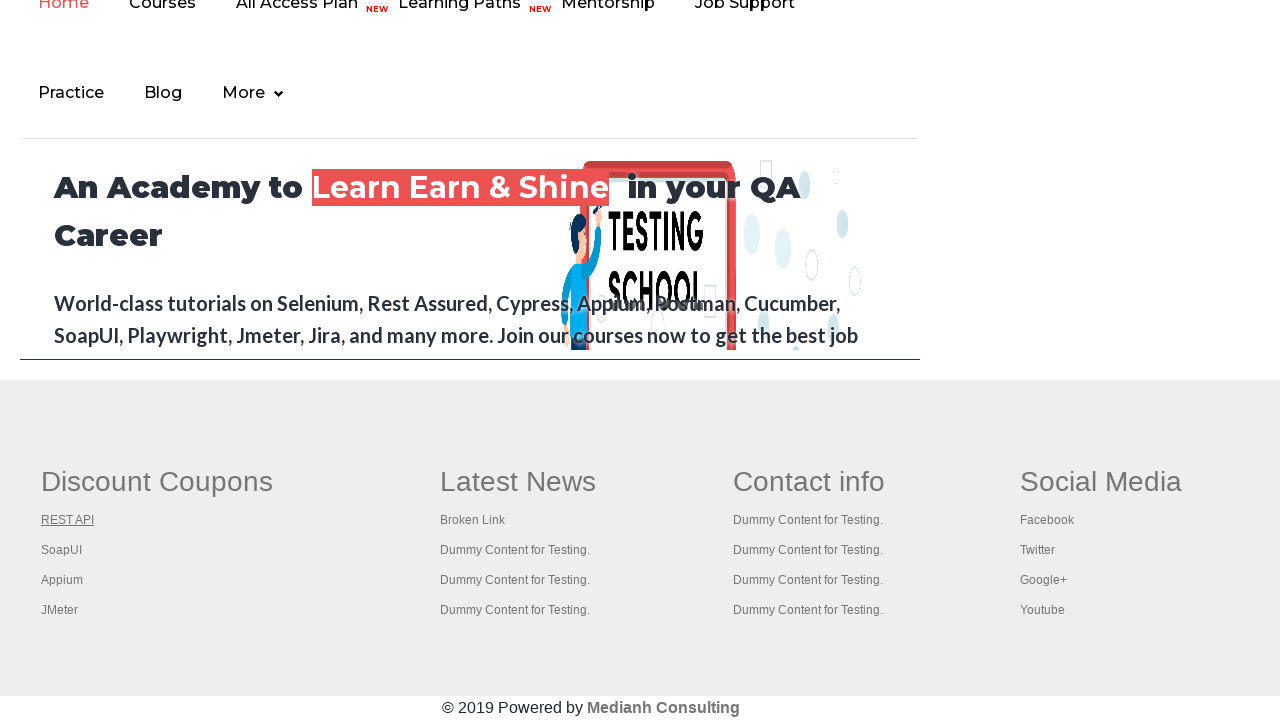

Opened link 2 from first column in new tab using Ctrl+Click at (62, 550) on #gf-BIG >> xpath=//table//tr//td[1]//ul >> a >> nth=2
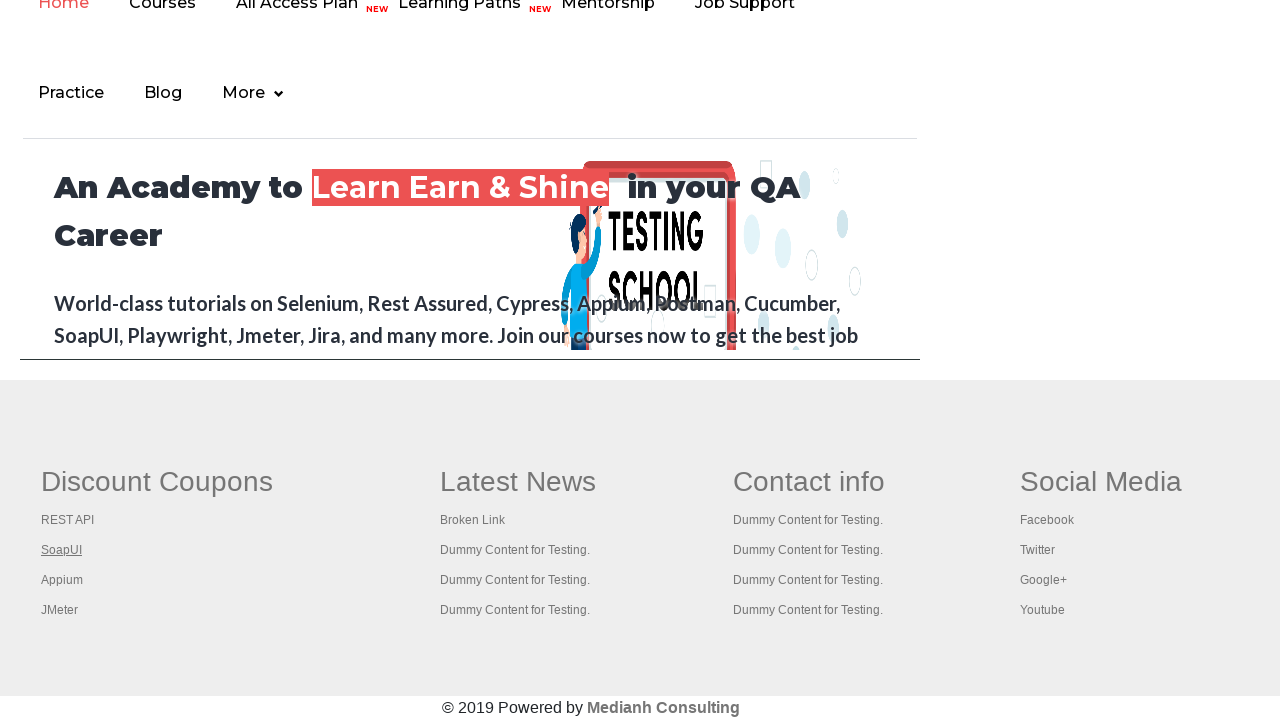

New tab 2 loaded completely
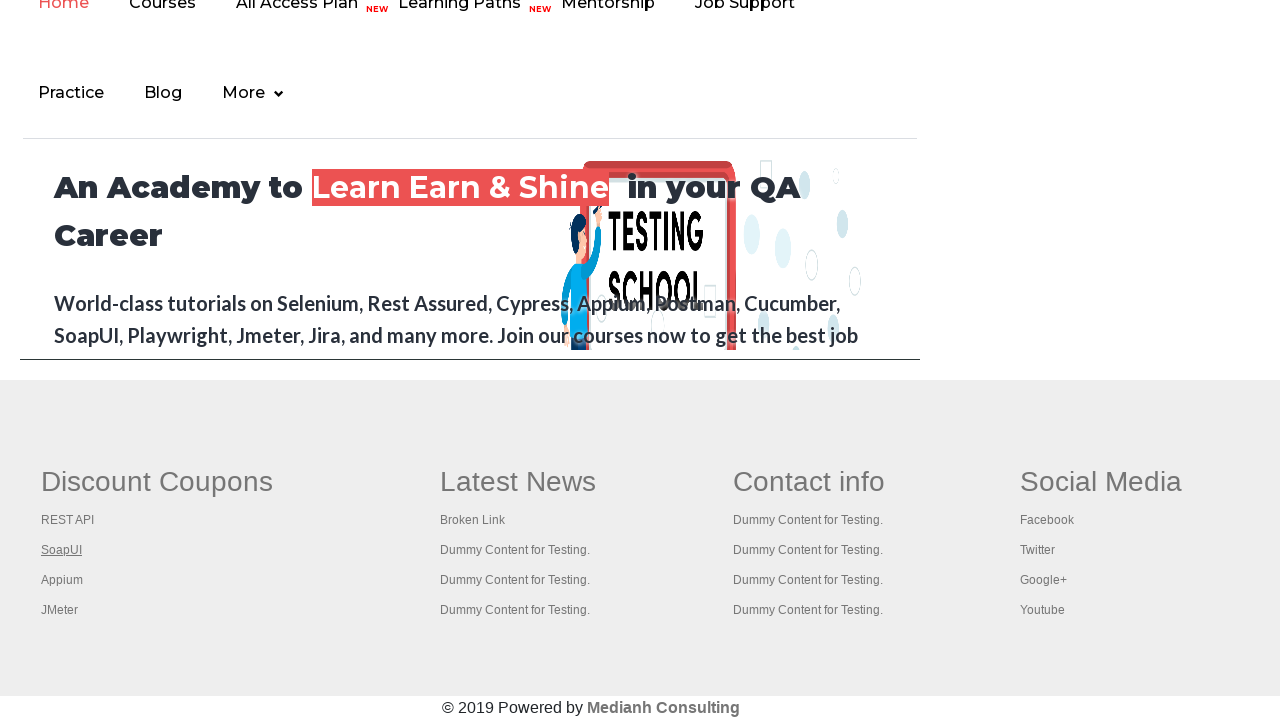

Retrieved title from tab 2: 'The World’s Most Popular API Testing Tool | SoapUI'
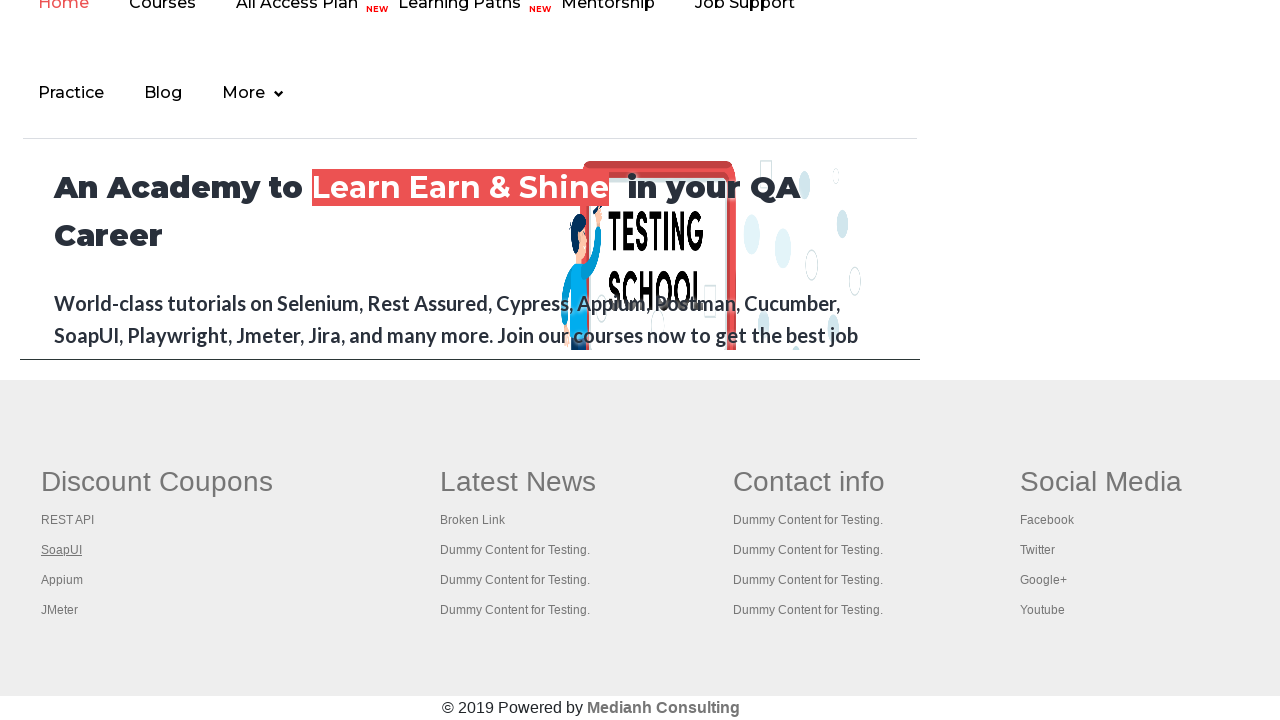

Closed tab 2
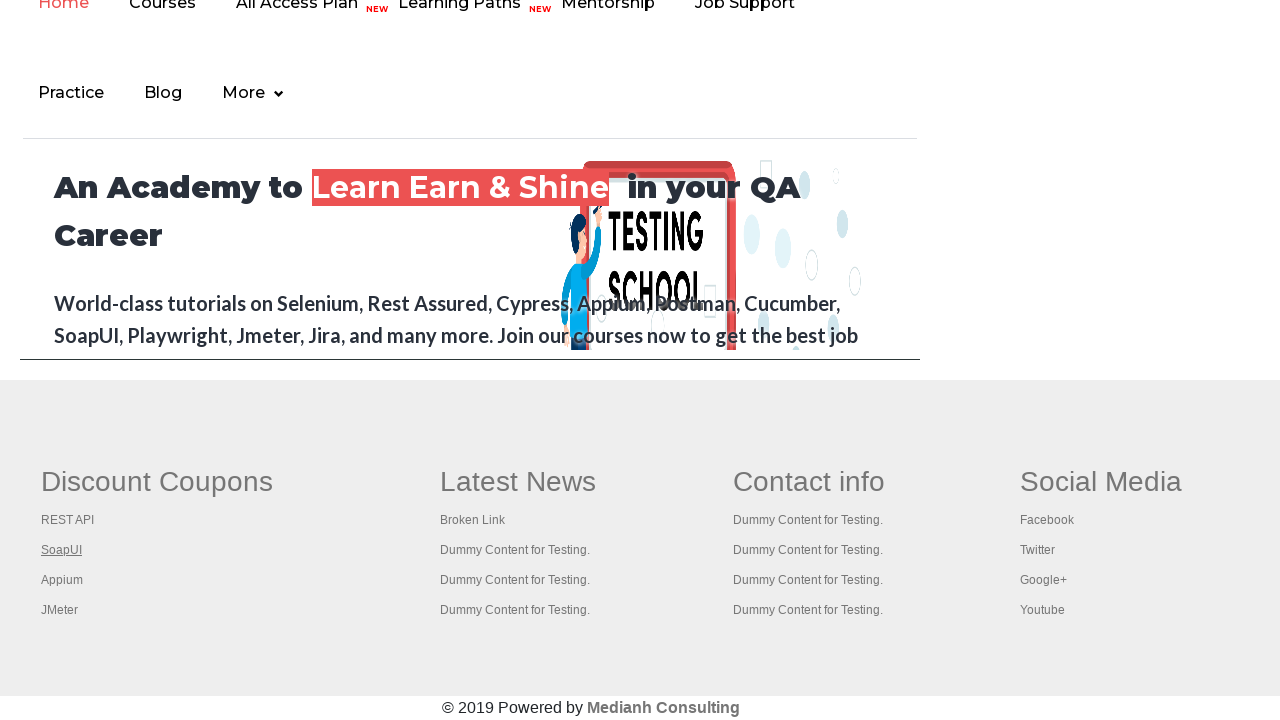

Opened link 3 from first column in new tab using Ctrl+Click at (62, 580) on #gf-BIG >> xpath=//table//tr//td[1]//ul >> a >> nth=3
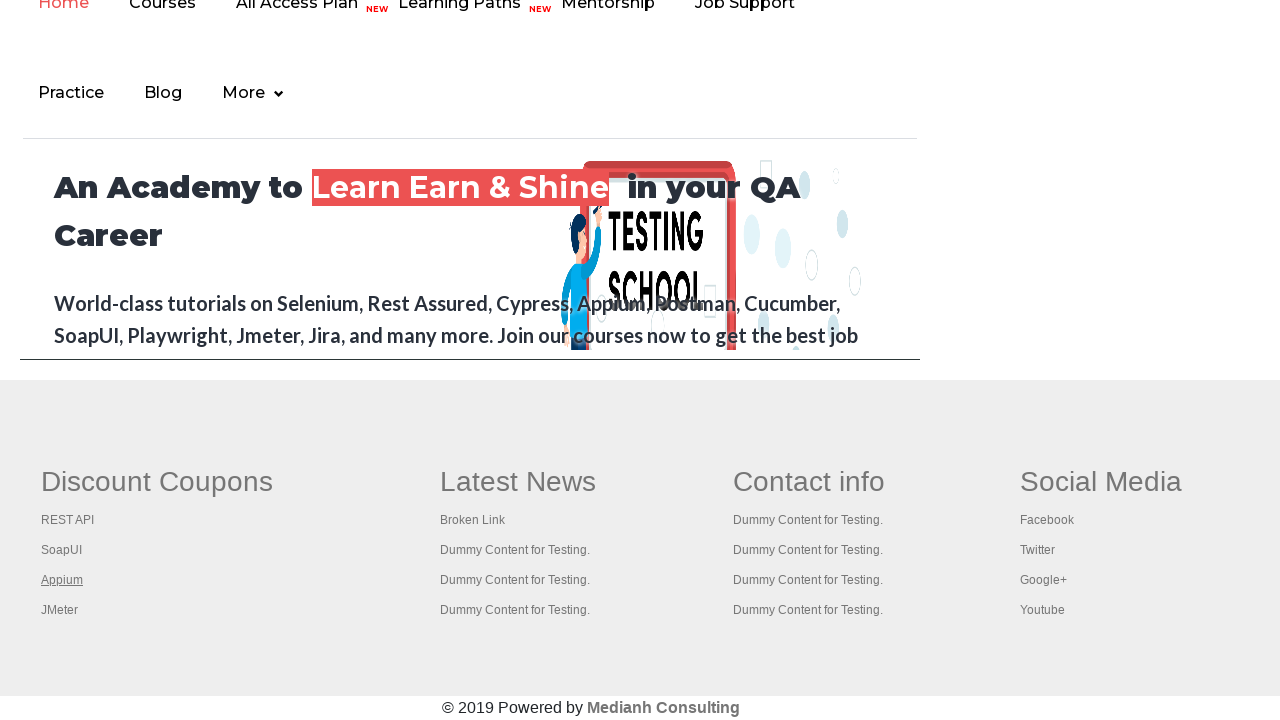

New tab 3 loaded completely
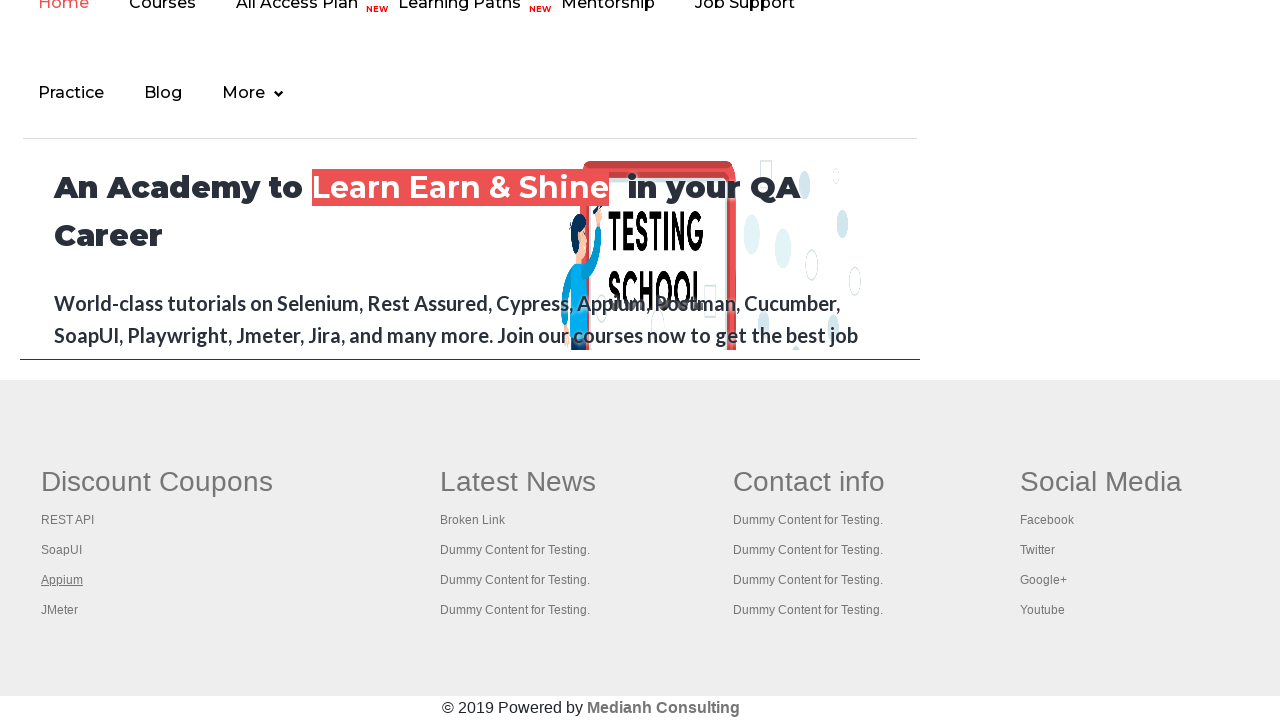

Retrieved title from tab 3: ''
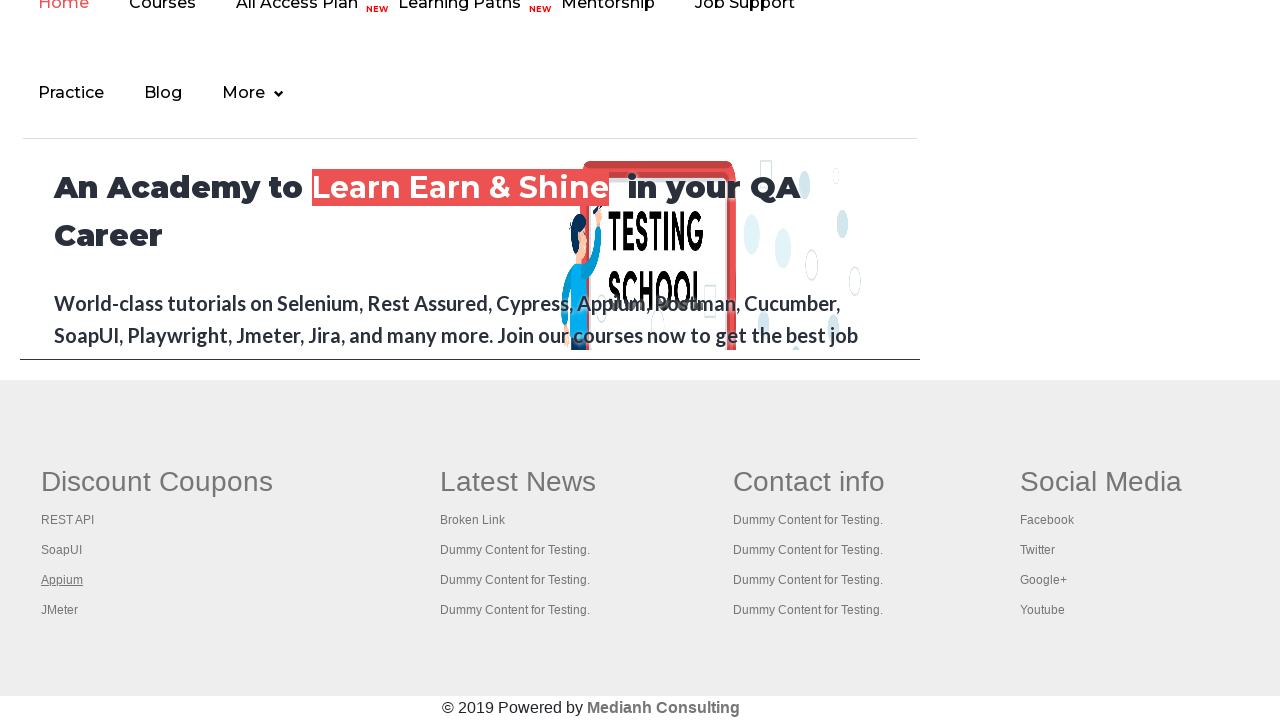

Closed tab 3
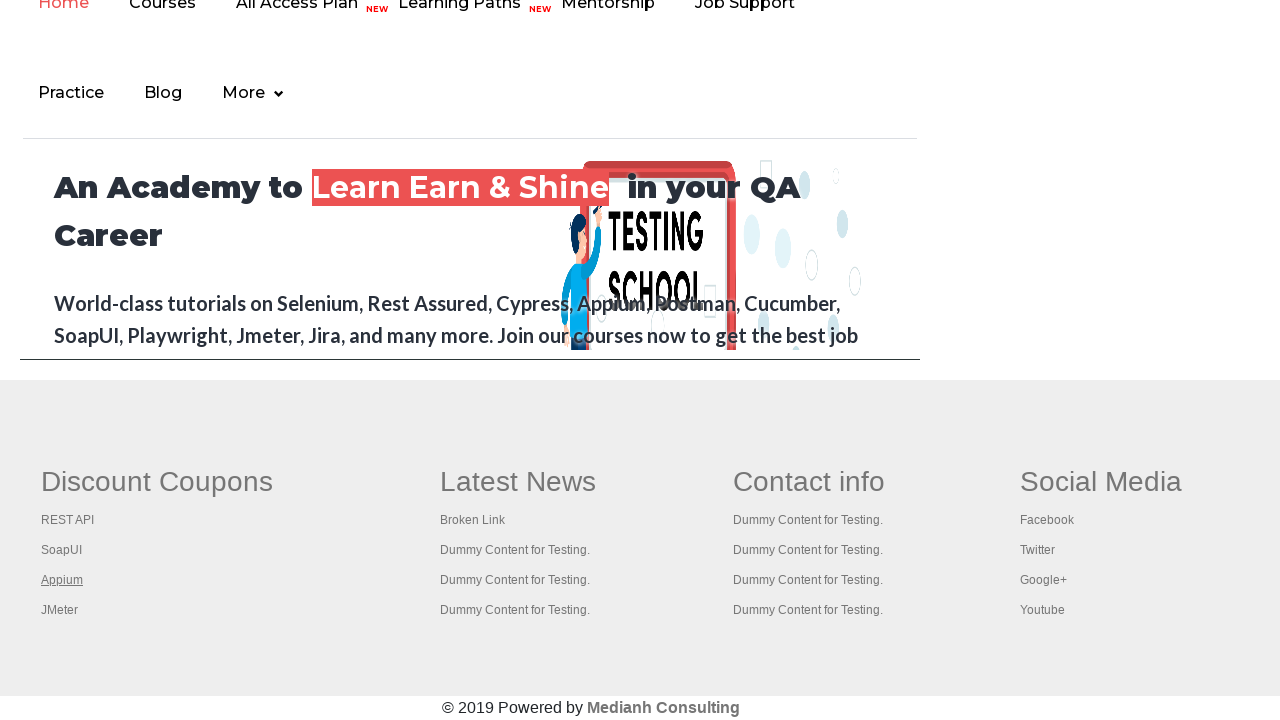

Opened link 4 from first column in new tab using Ctrl+Click at (60, 610) on #gf-BIG >> xpath=//table//tr//td[1]//ul >> a >> nth=4
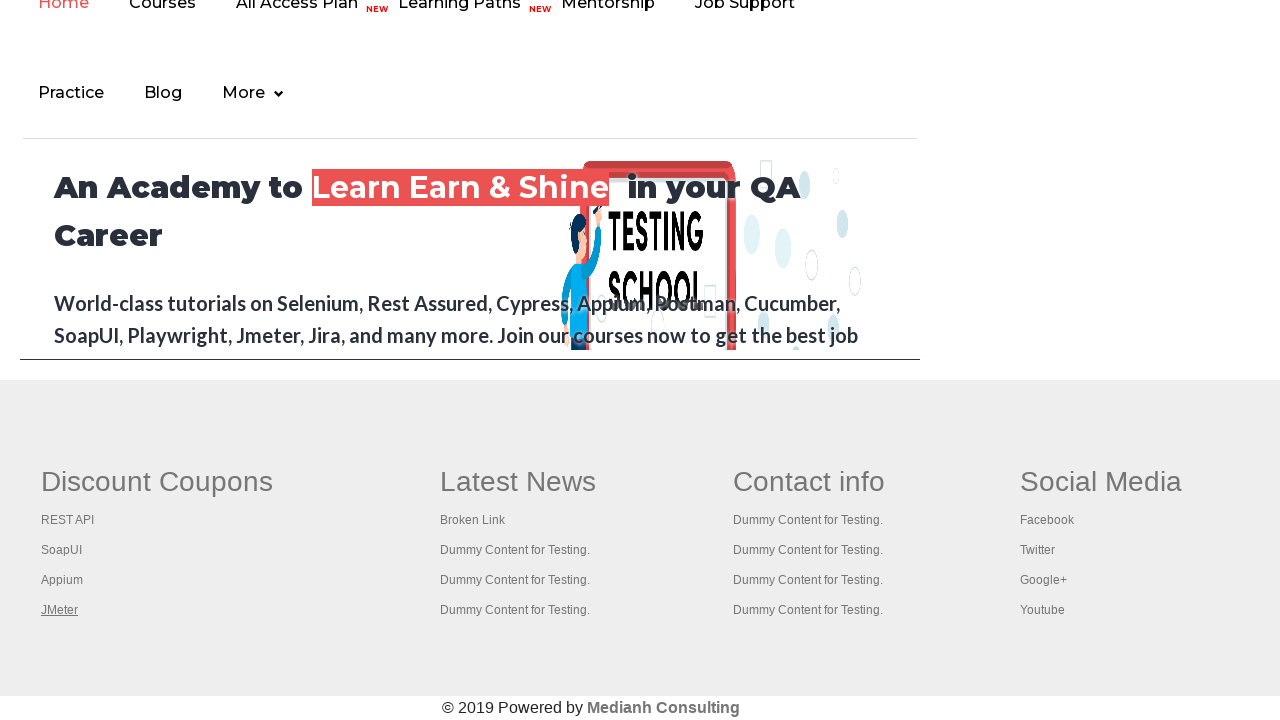

New tab 4 loaded completely
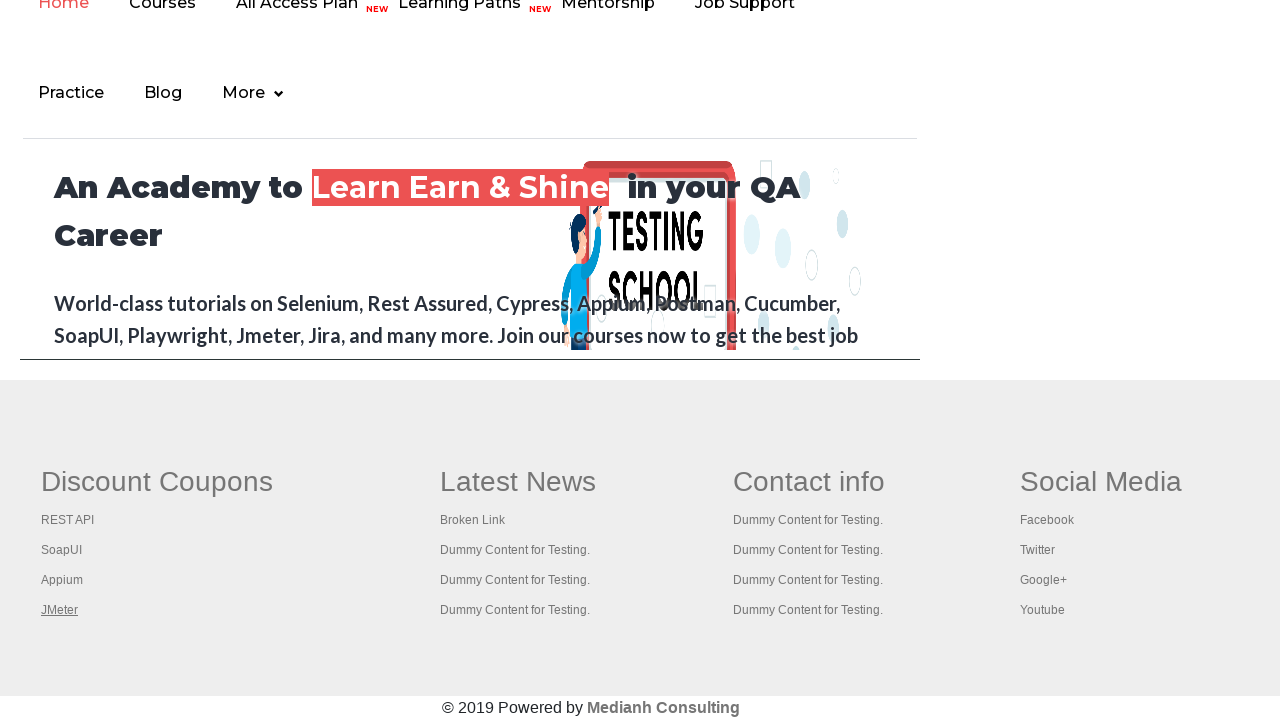

Retrieved title from tab 4: 'Apache JMeter - Apache JMeter™'
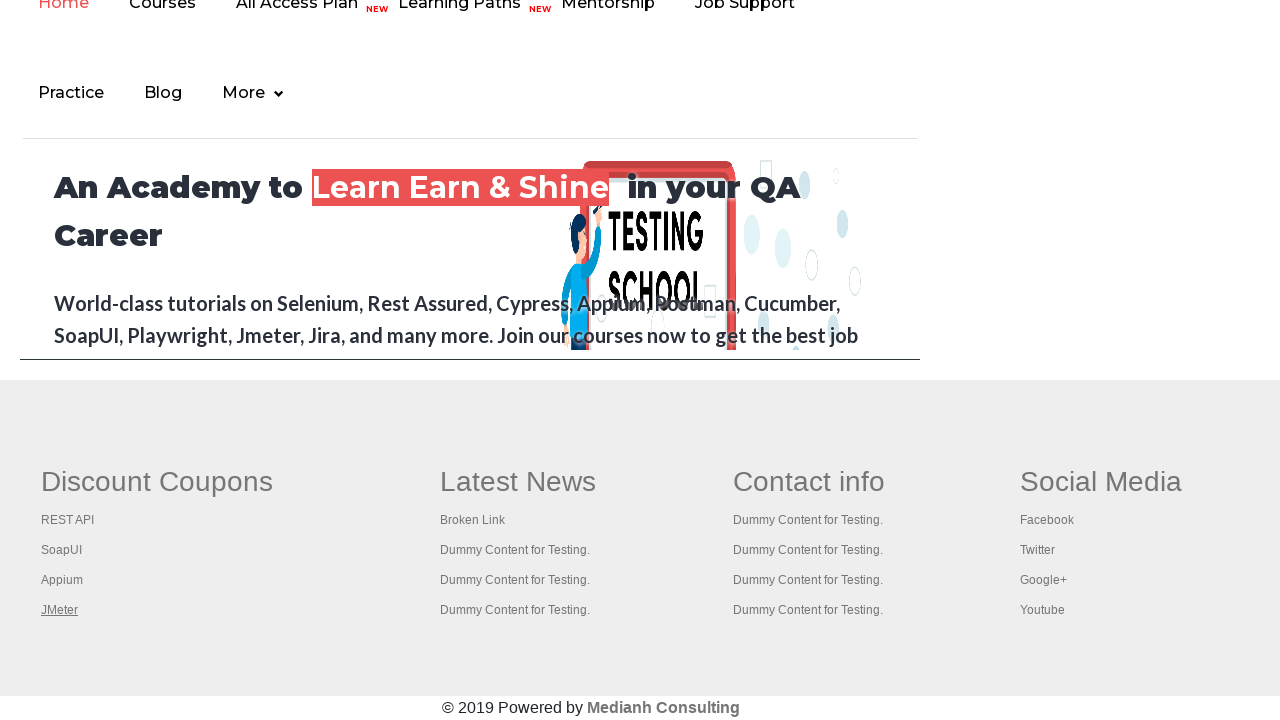

Closed tab 4
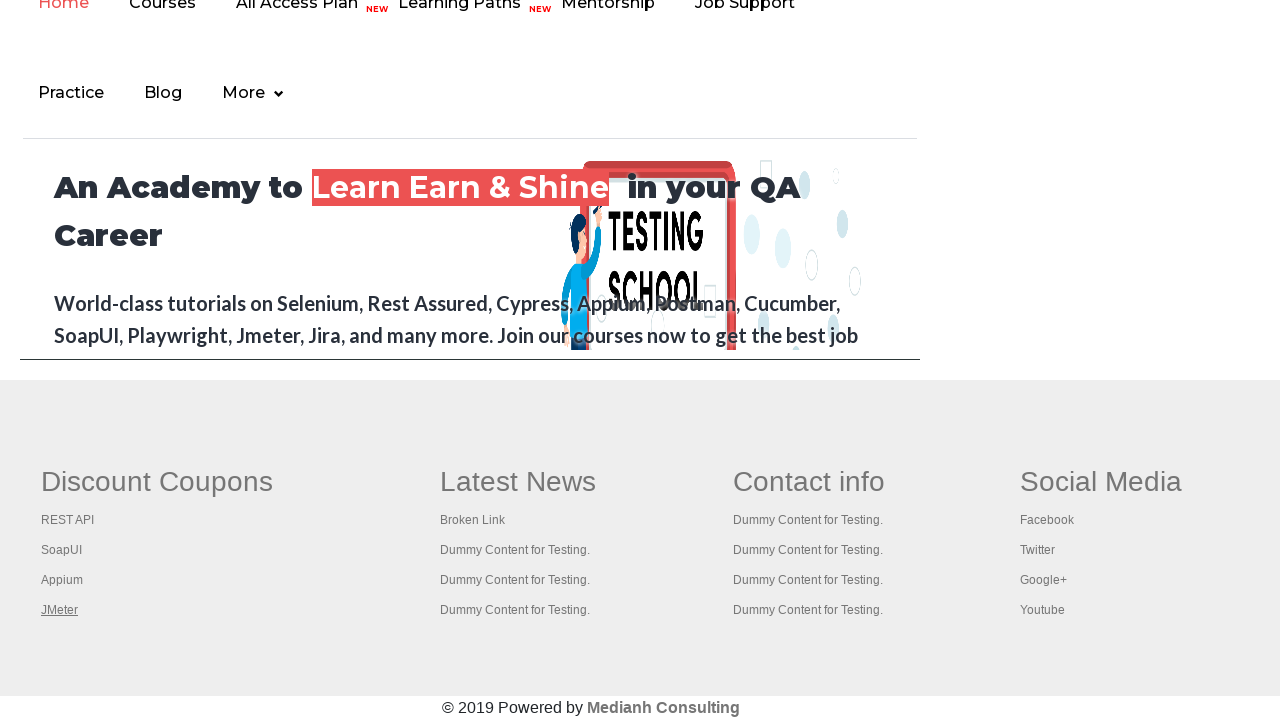

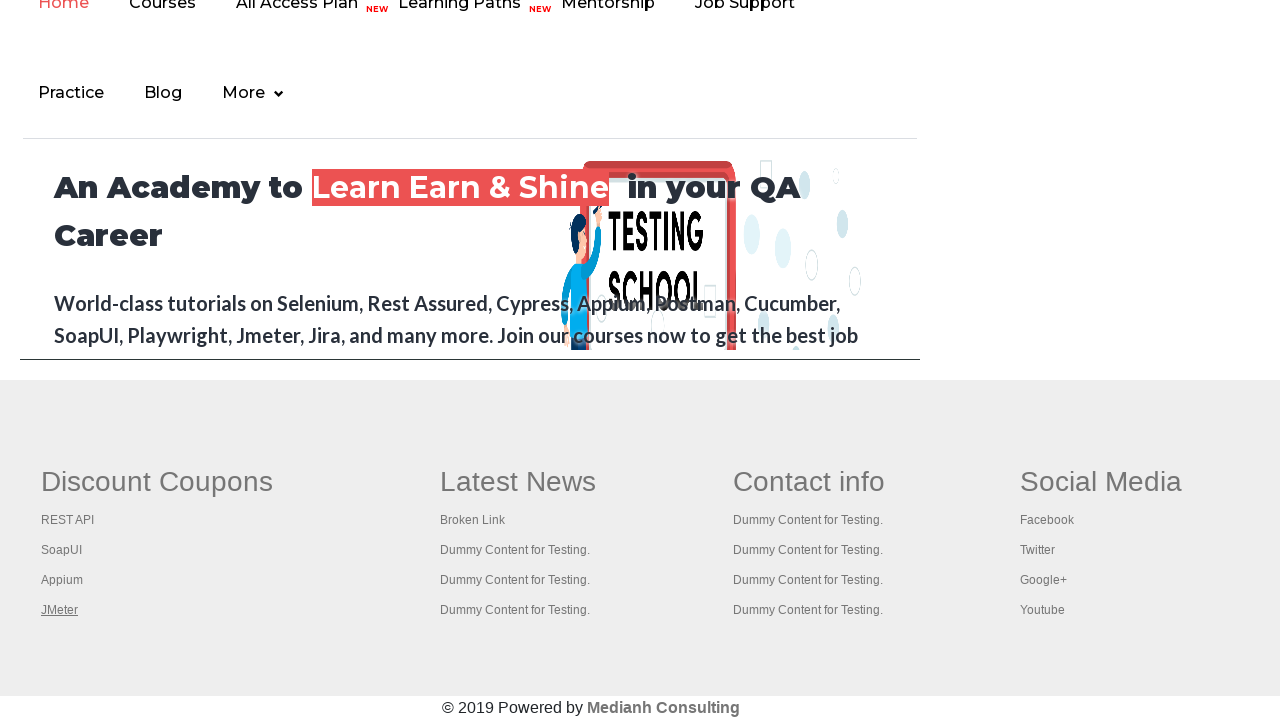